Tests the text box form on DemoQA by filling in user name, email, current address, and permanent address fields, then submitting the form.

Starting URL: https://demoqa.com/text-box

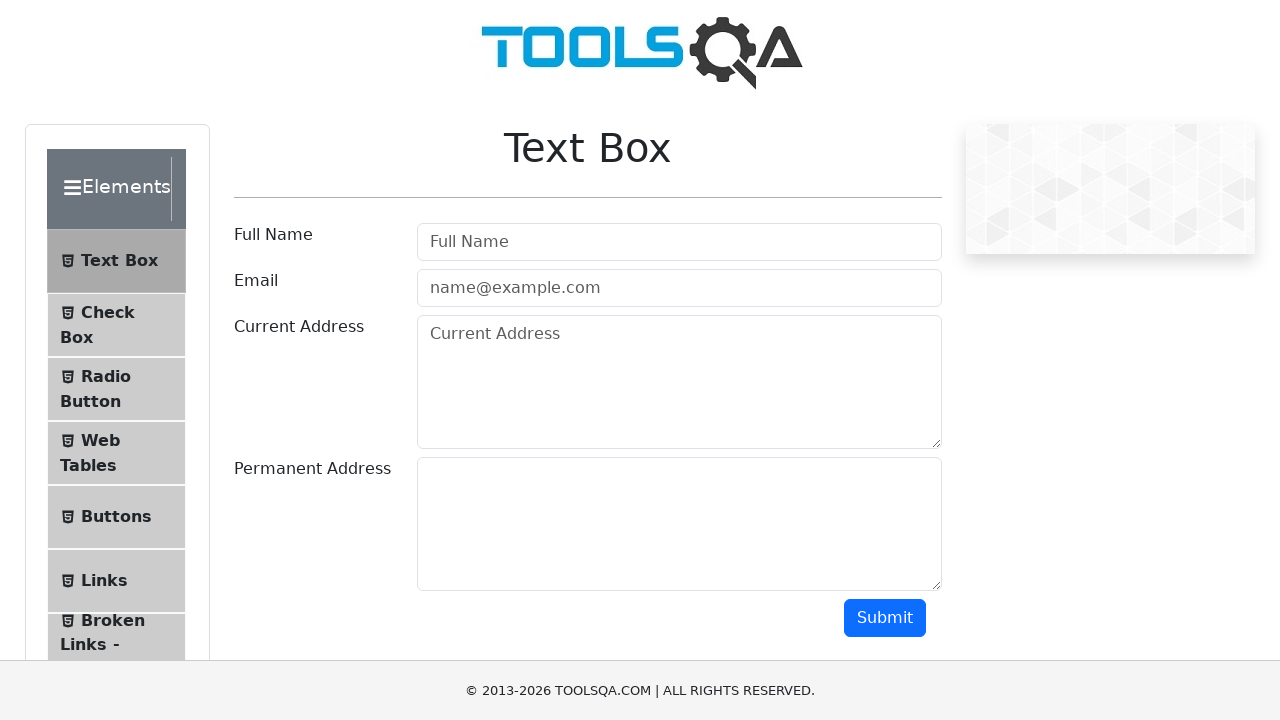

Filled user name field with 'Maria Santos' on #userName
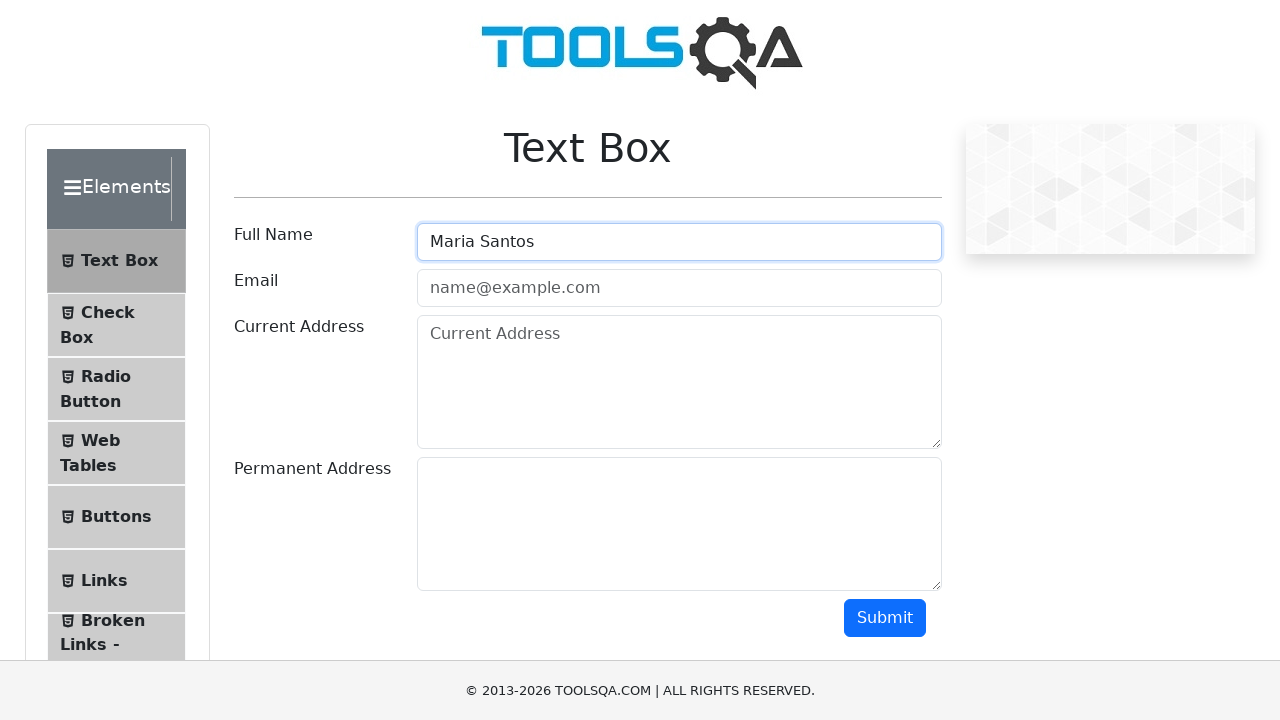

Filled email field with 'maria.santos@example.com' on #userEmail
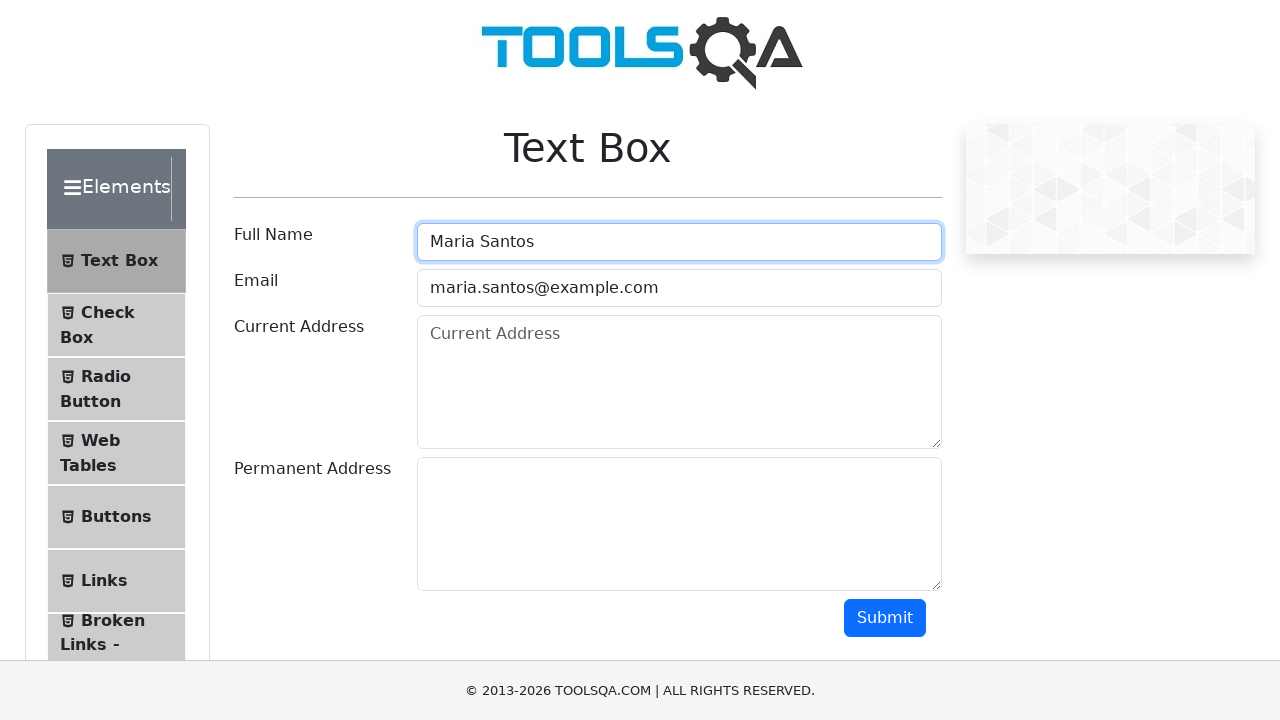

Filled current address field with '123 Oak Street, Apt 4B' on #currentAddress
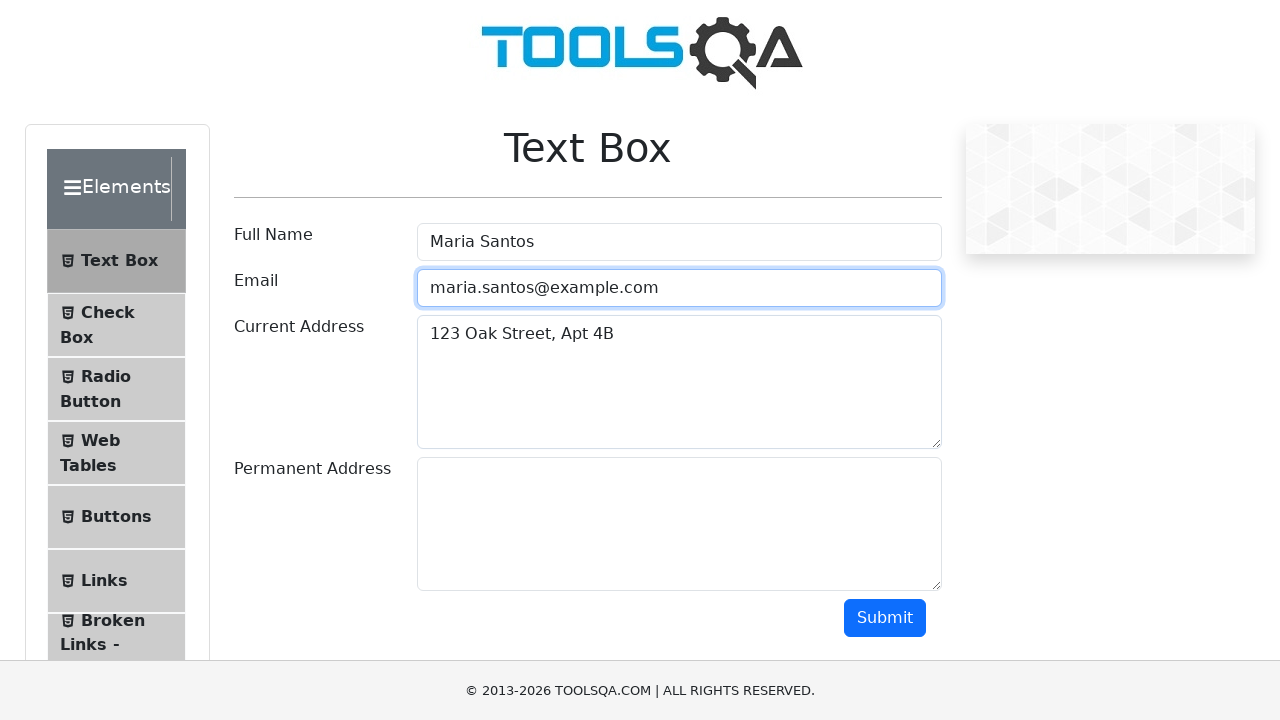

Filled permanent address field with '456 Pine Avenue, Suite 200' on #permanentAddress
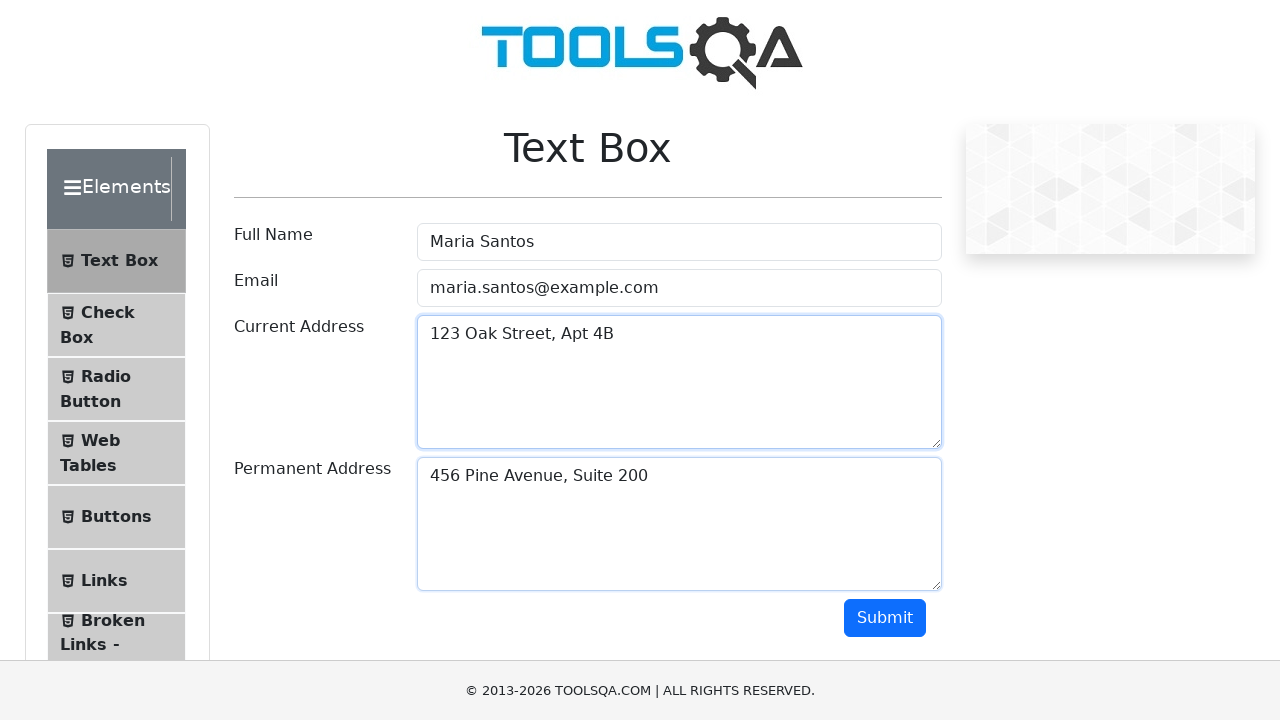

Scrolled down to make submit button visible
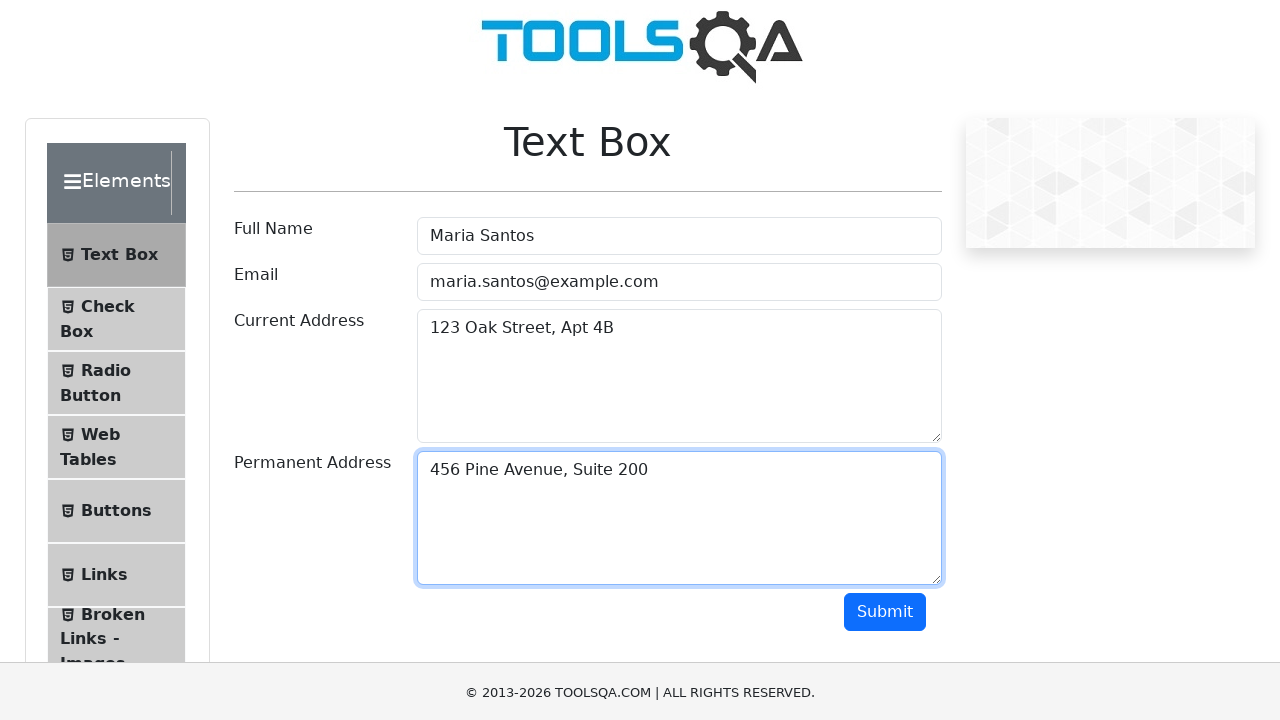

Clicked the submit button at (885, 118) on #submit
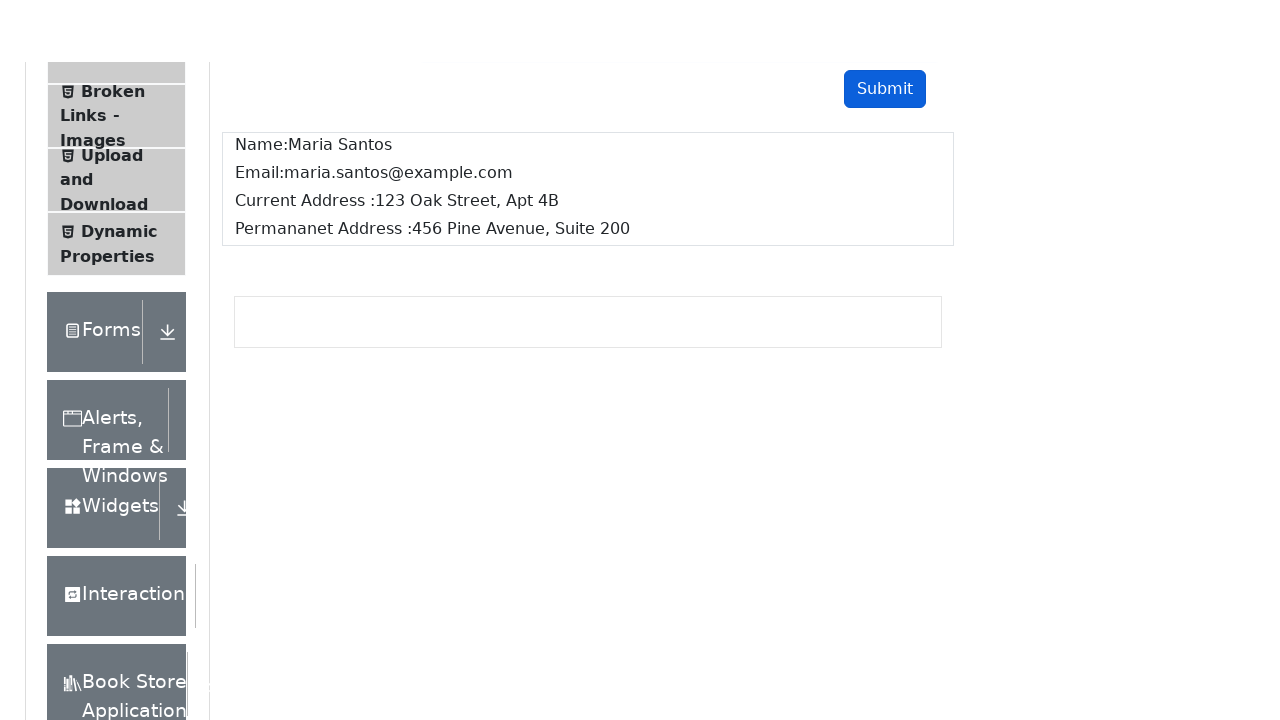

Form output appeared after submission
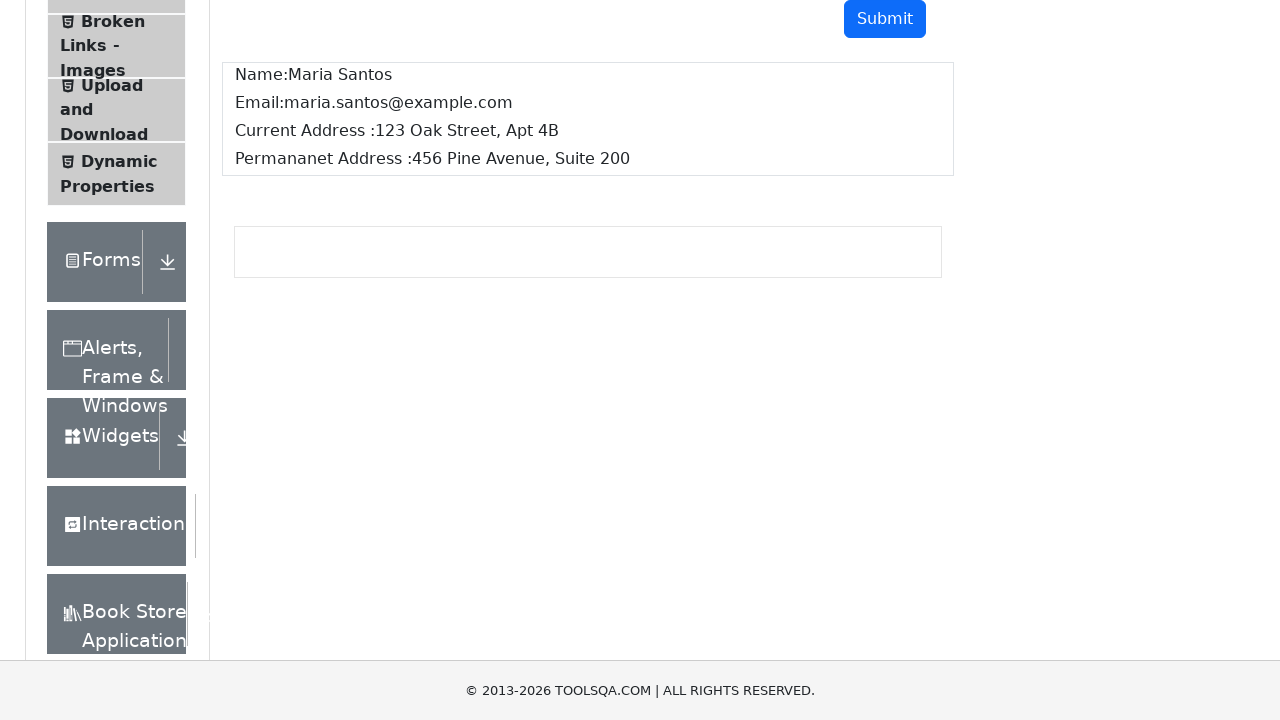

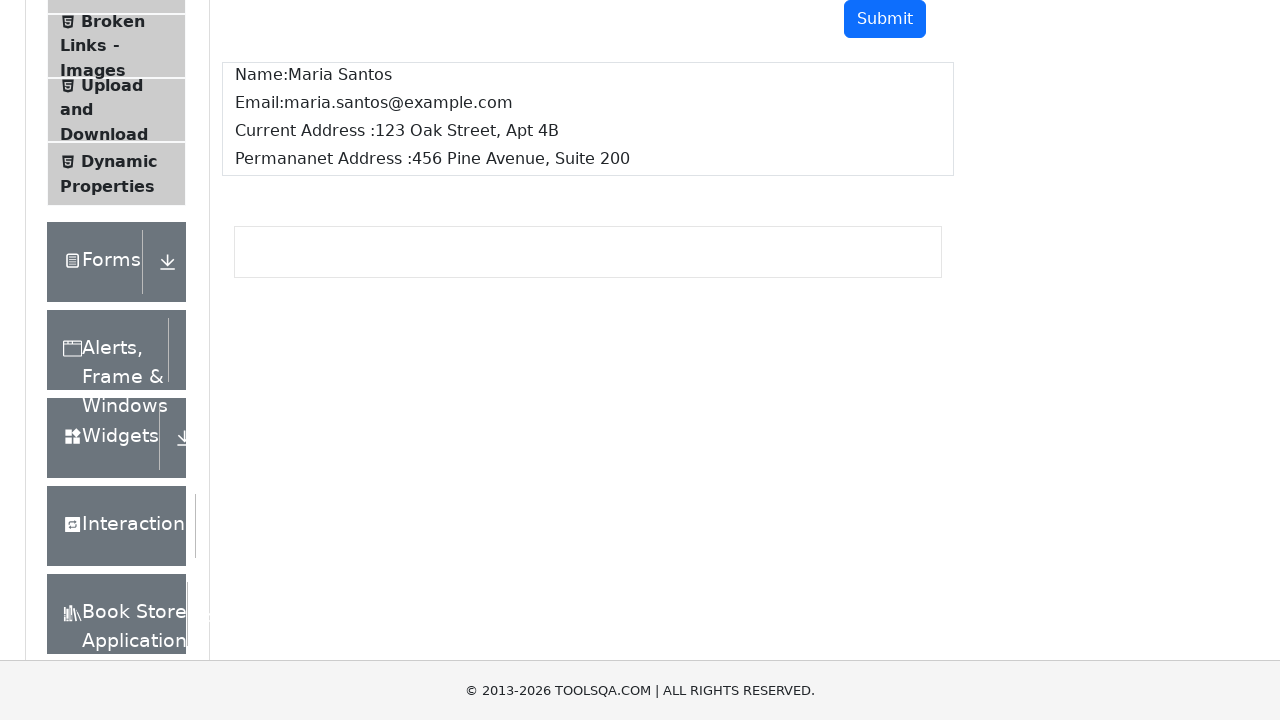